Navigates to an interactive SVG map of India and clicks on the Gujarat state element

Starting URL: https://www.amcharts.com/svg-maps/?map=india

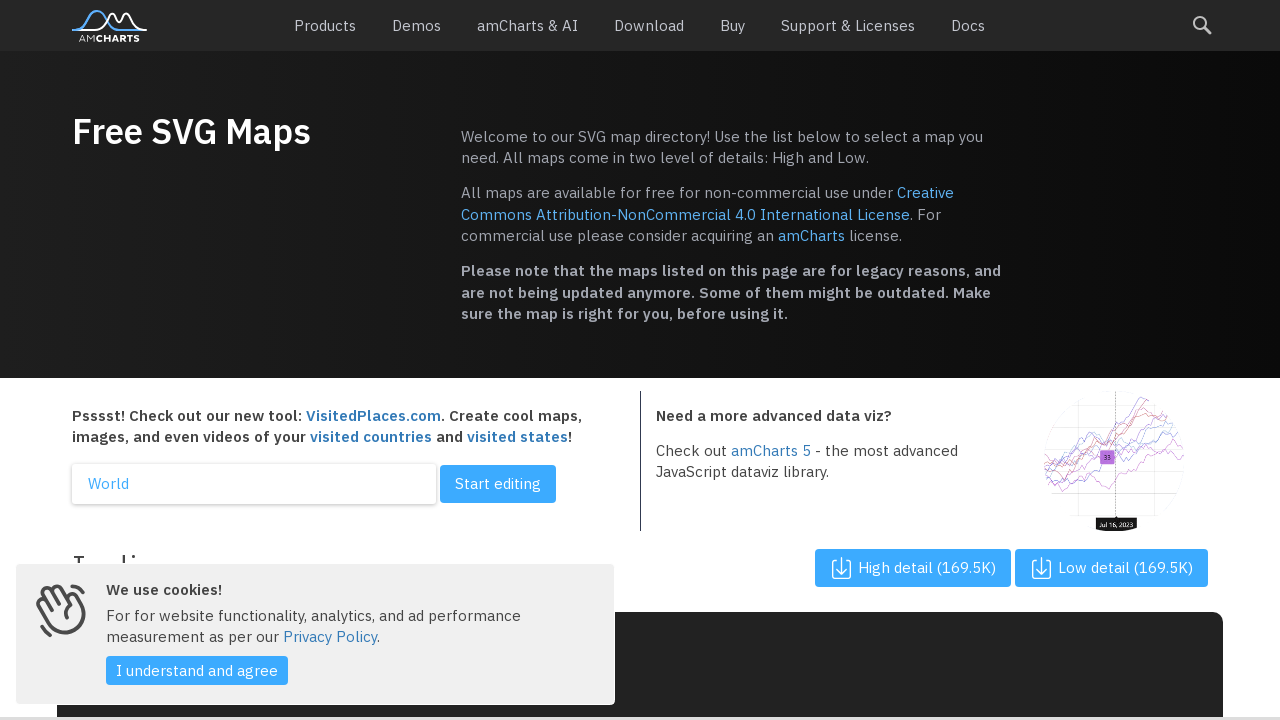

Waited for SVG map to load
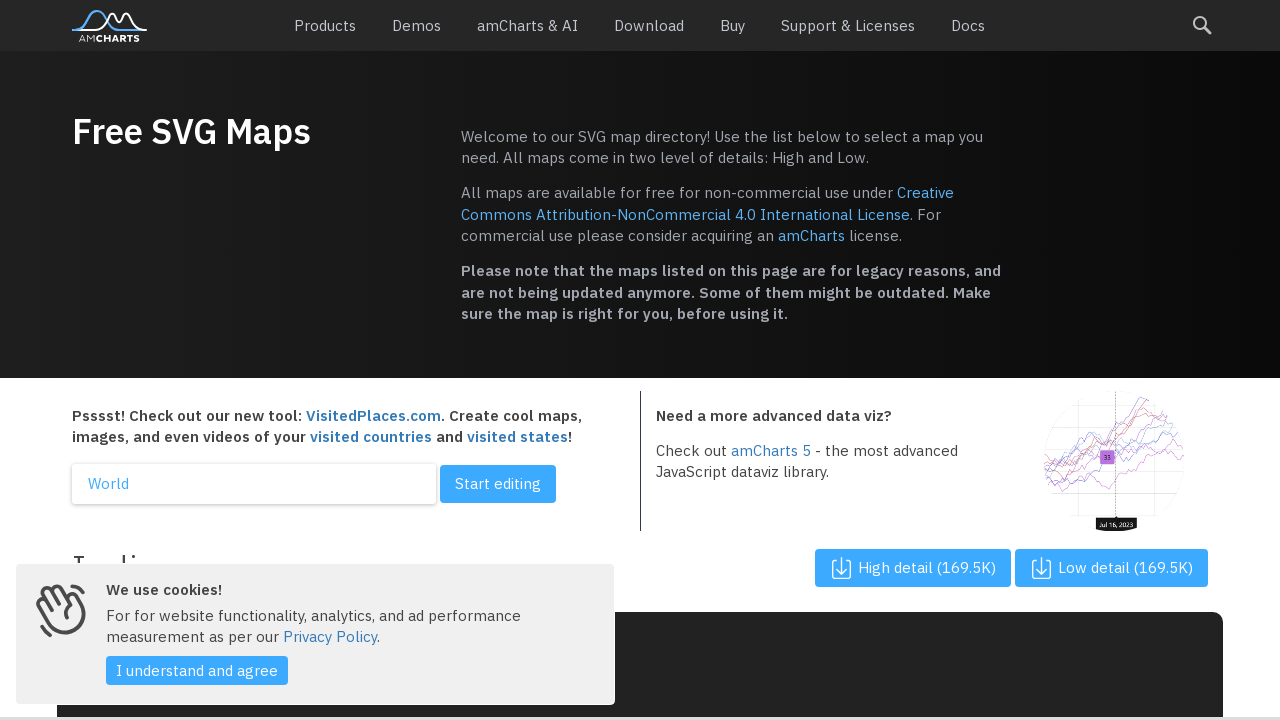

Located all state path elements in the SVG map
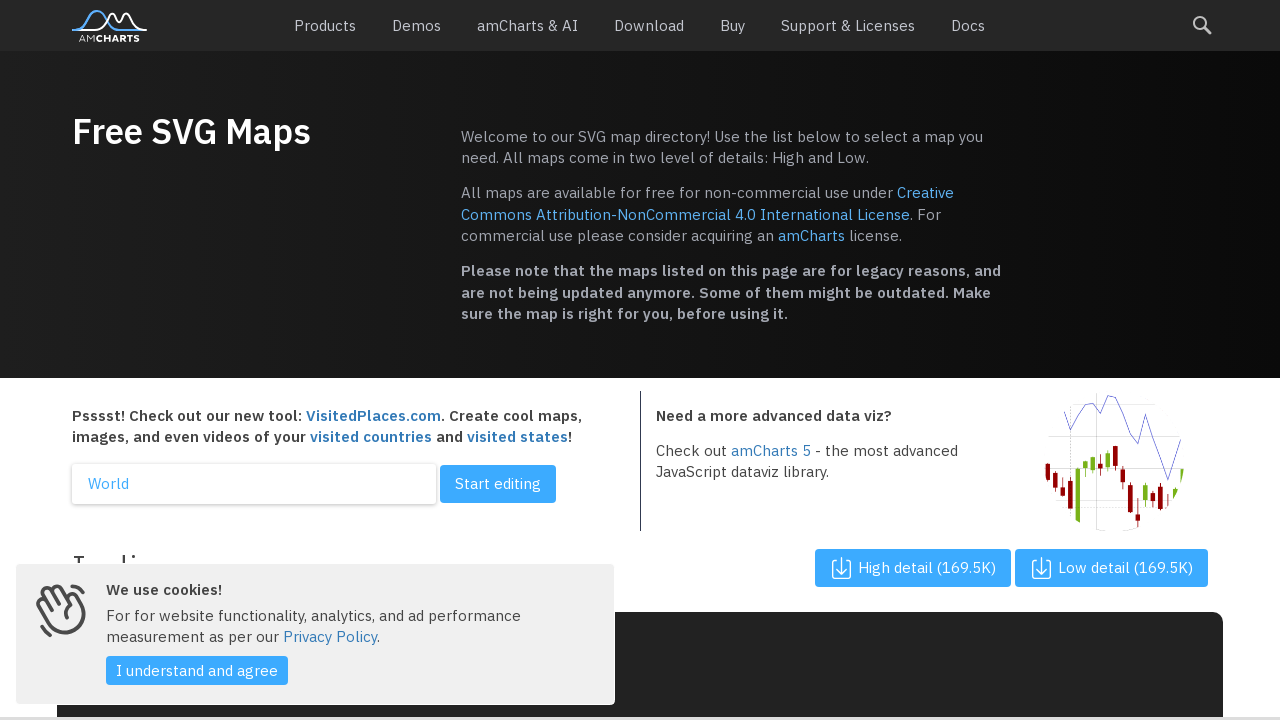

Waited 2 seconds for interaction to complete
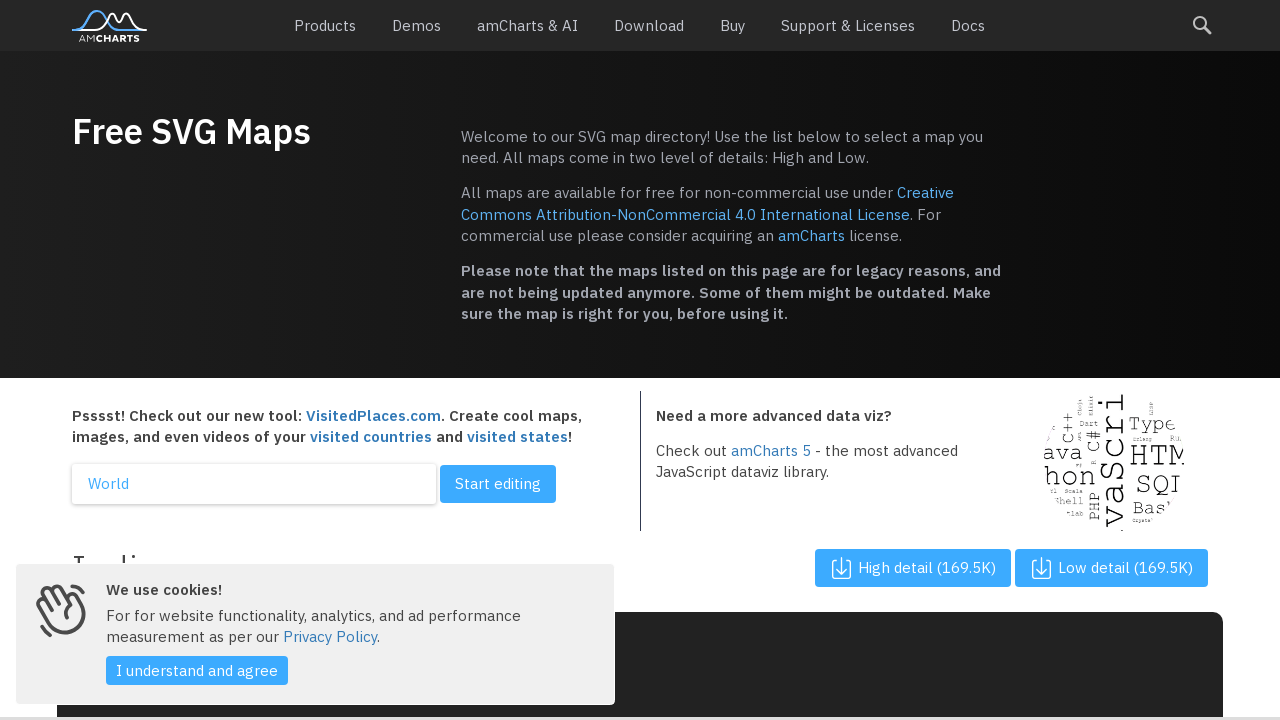

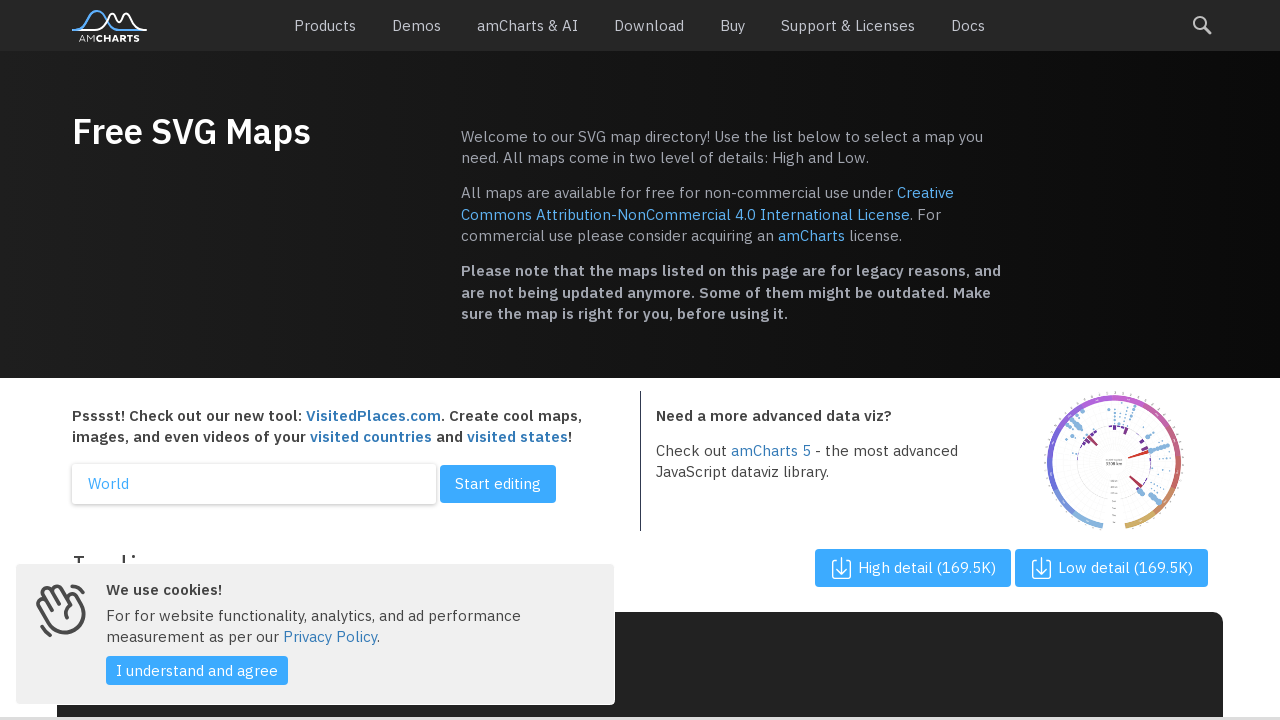